Tests page scrolling functionality by scrolling down the page using PAGE_DOWN and ARROW_DOWN keys, then scrolling back up using PAGE_UP and ARROW_UP keys

Starting URL: https://techproeducation.com

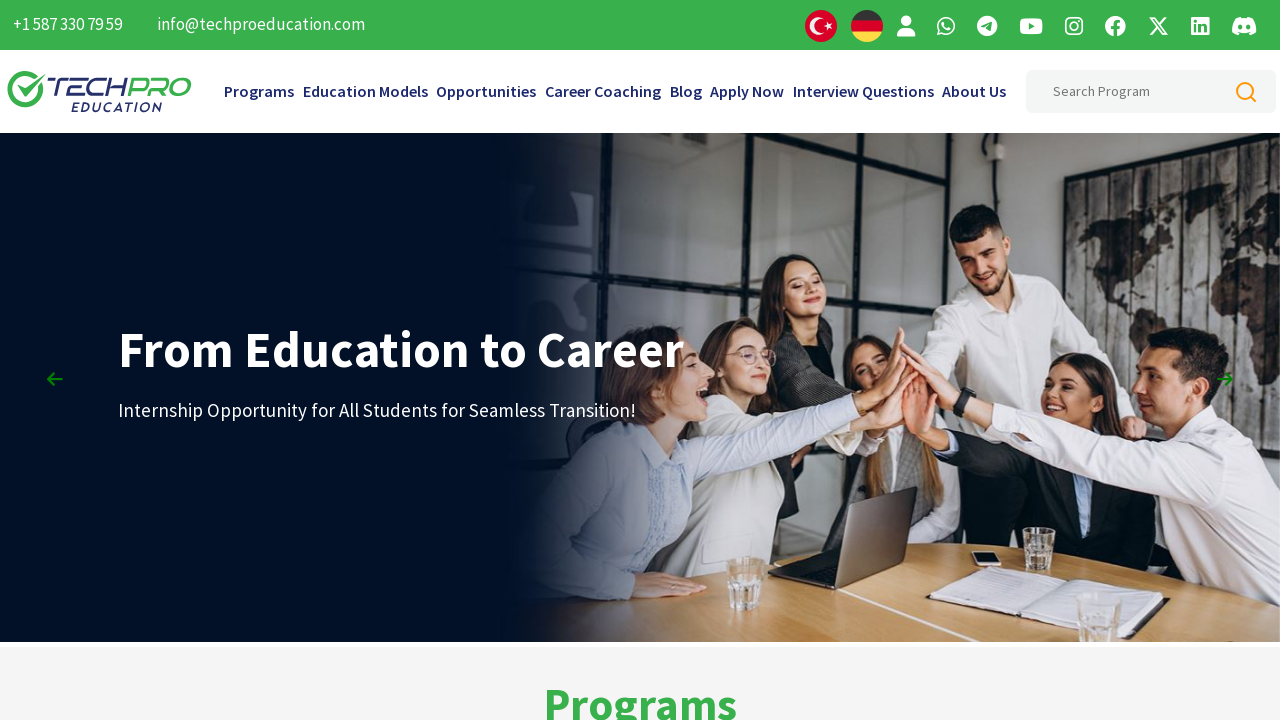

Pressed PAGE_DOWN to scroll down page (1st time)
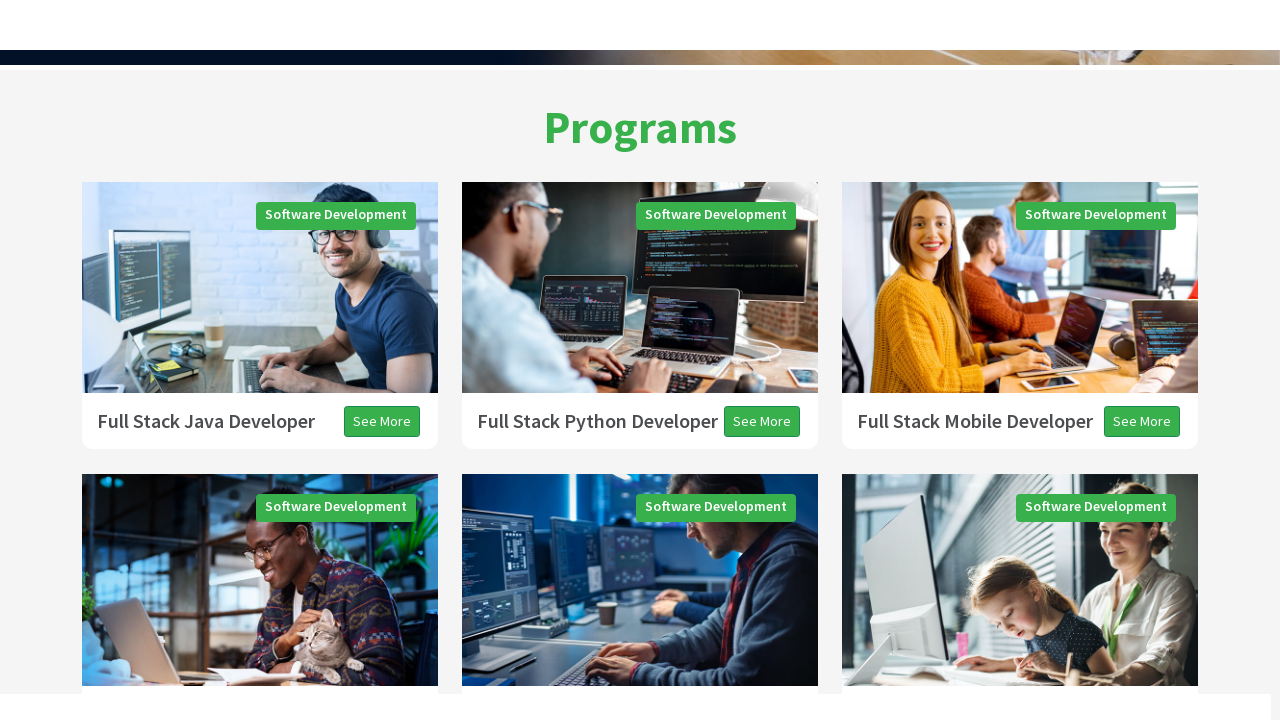

Pressed PAGE_DOWN to scroll down page (2nd time)
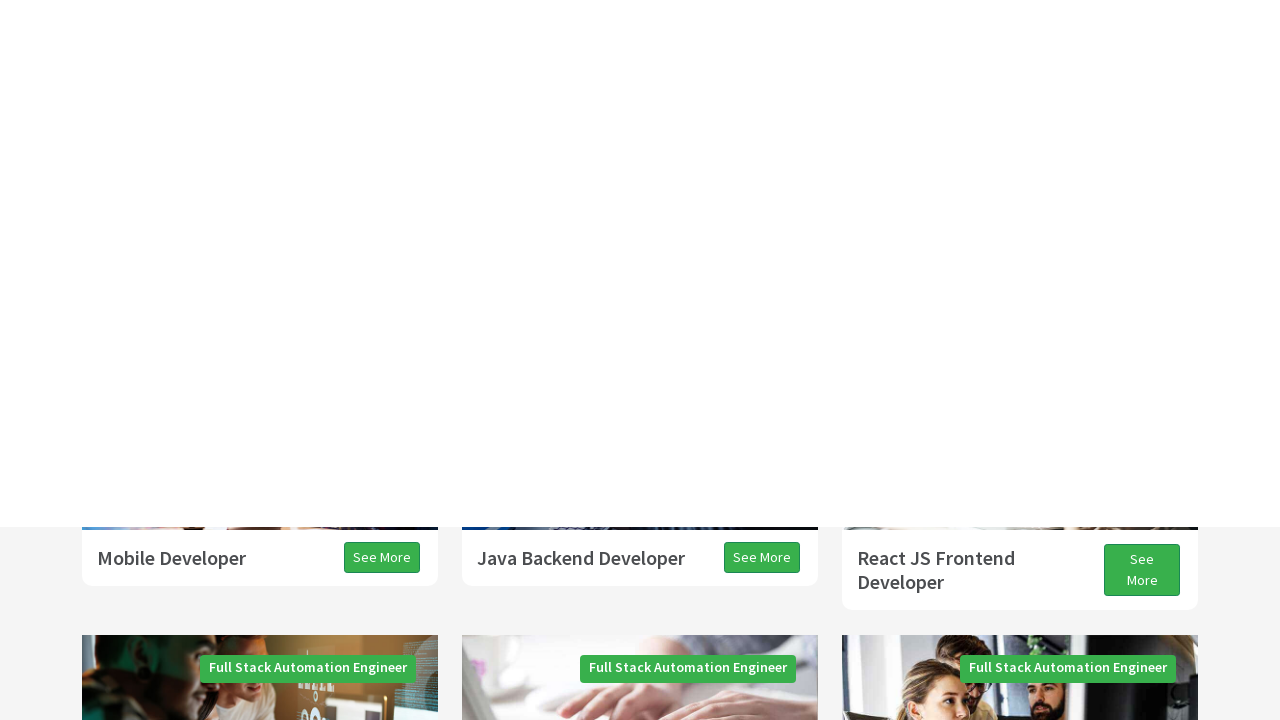

Pressed PAGE_DOWN to scroll down page (3rd time)
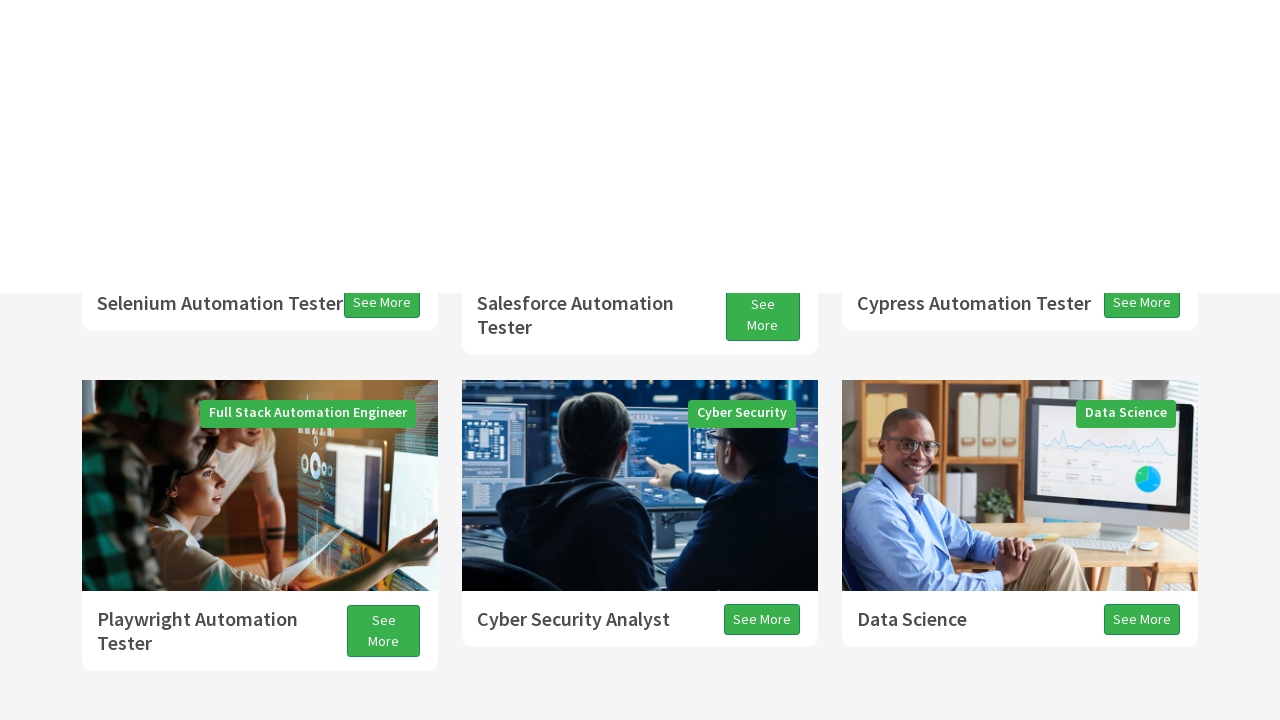

Pressed ARROW_DOWN to scroll down by small amount
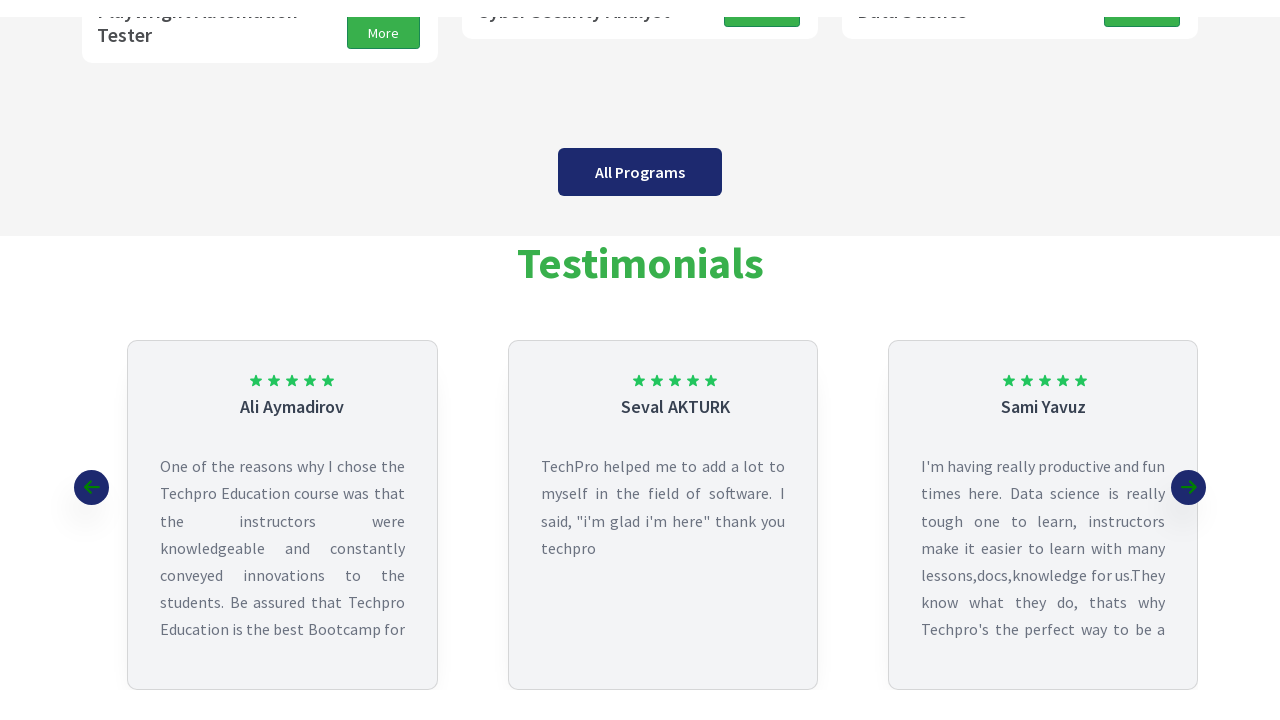

Pressed PAGE_UP to scroll back up page
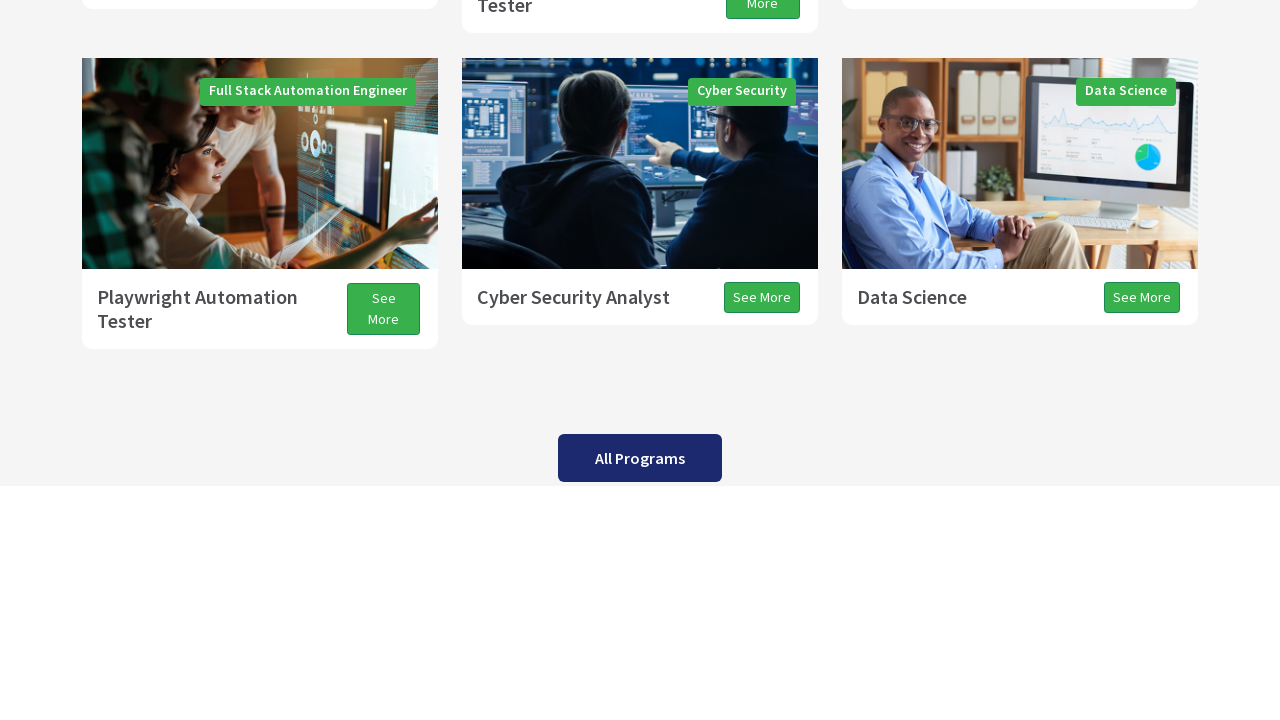

Pressed ARROW_UP to scroll up by small amount
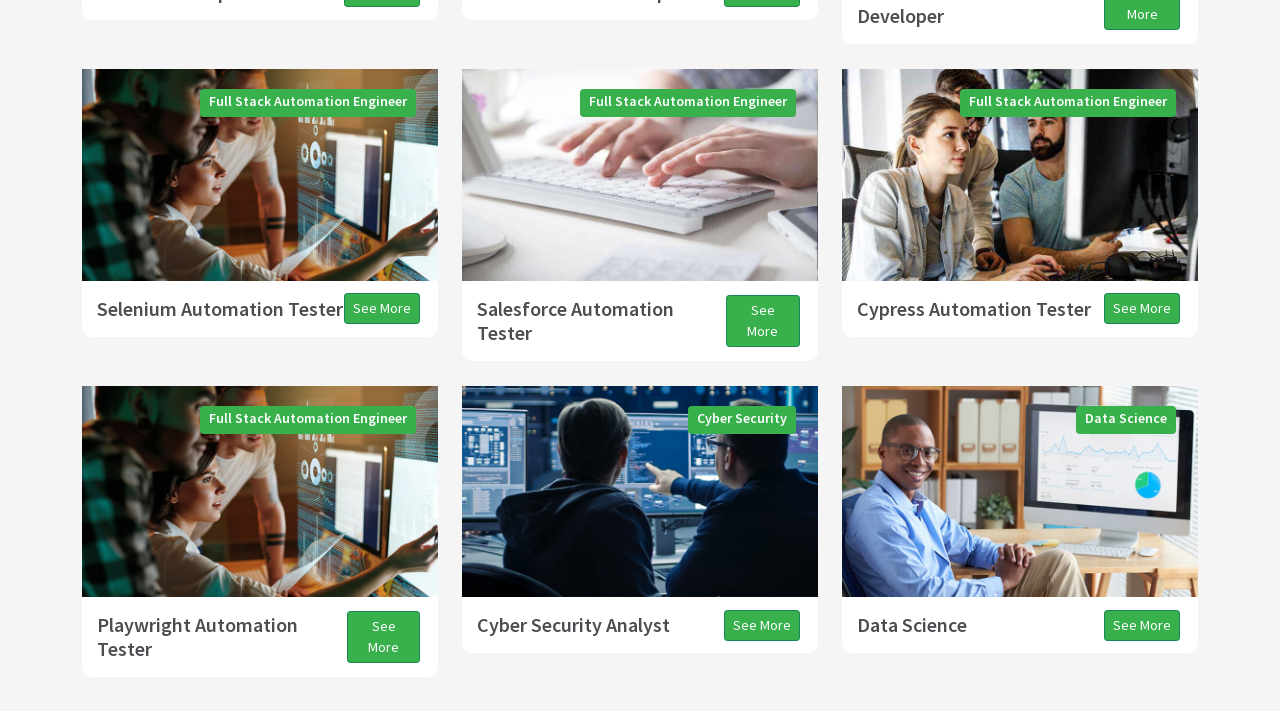

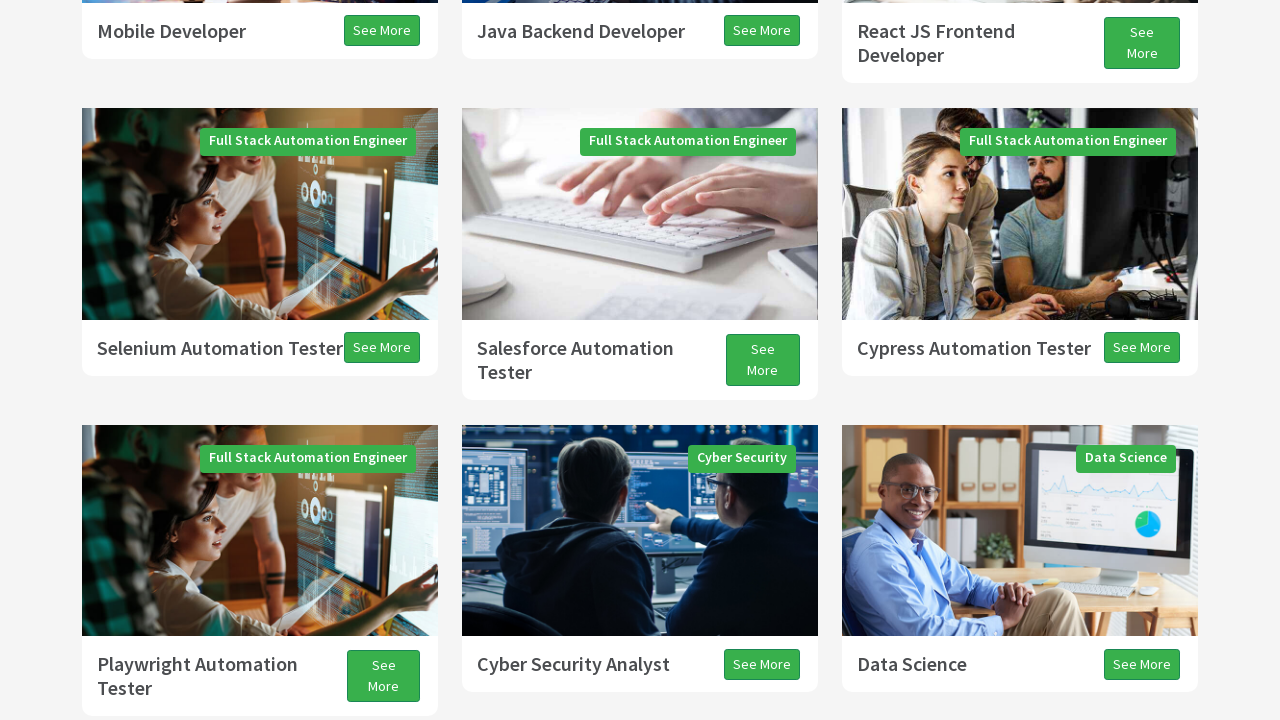